Tests SpiceJet flight booking page by verifying the page title and toggling between one-way and round-trip flight options

Starting URL: https://www.spicejet.com/

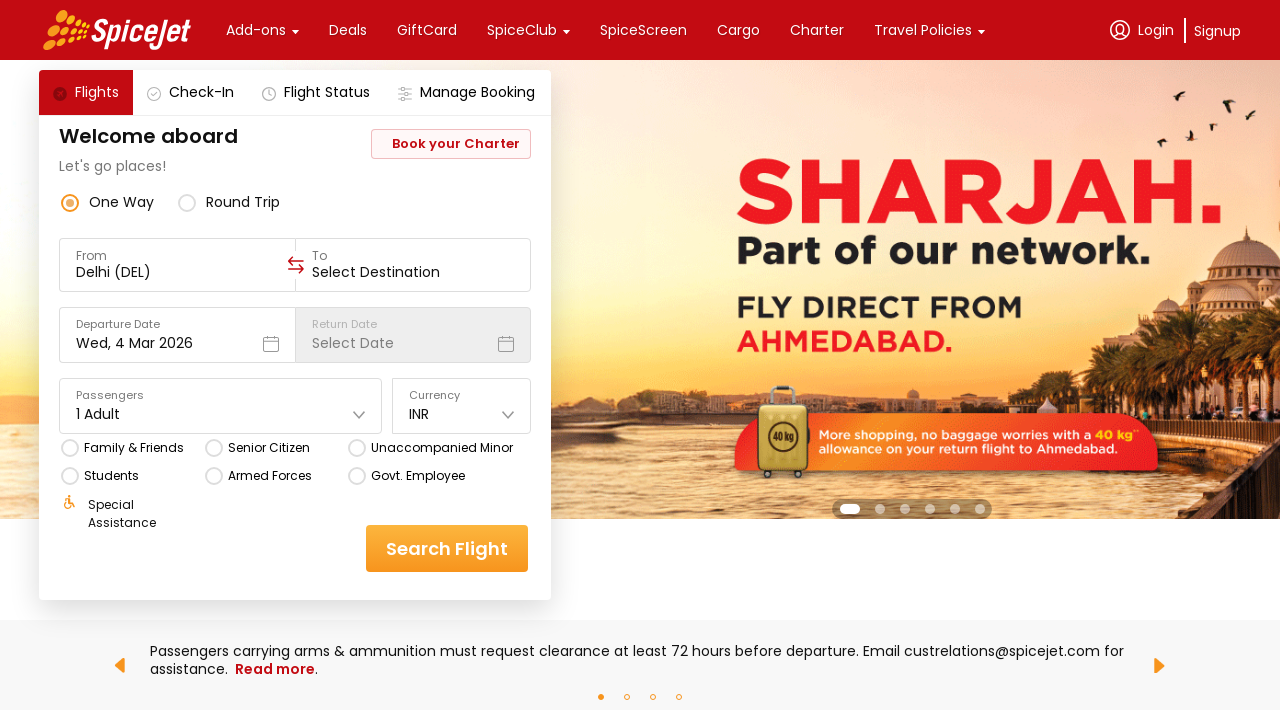

Waited for page to load with domcontentloaded state
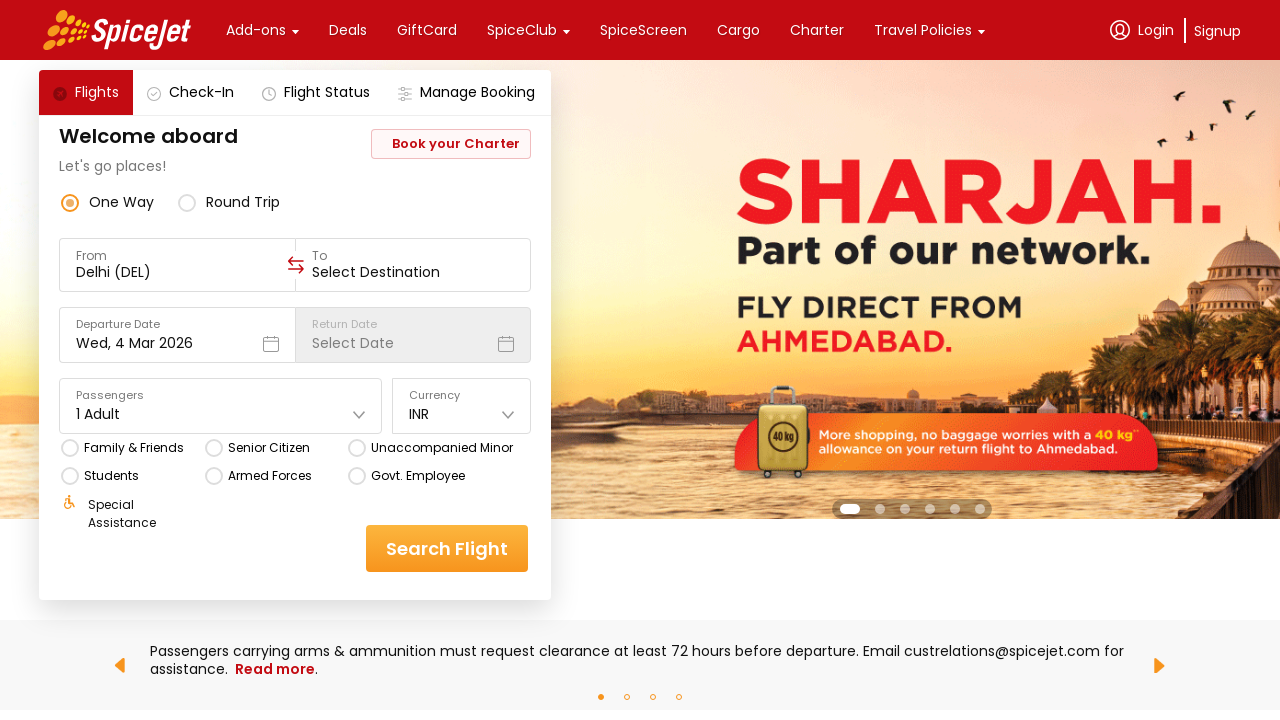

Clicked on one-way flight option at (122, 202) on xpath=//div[contains(text(),'one way')]
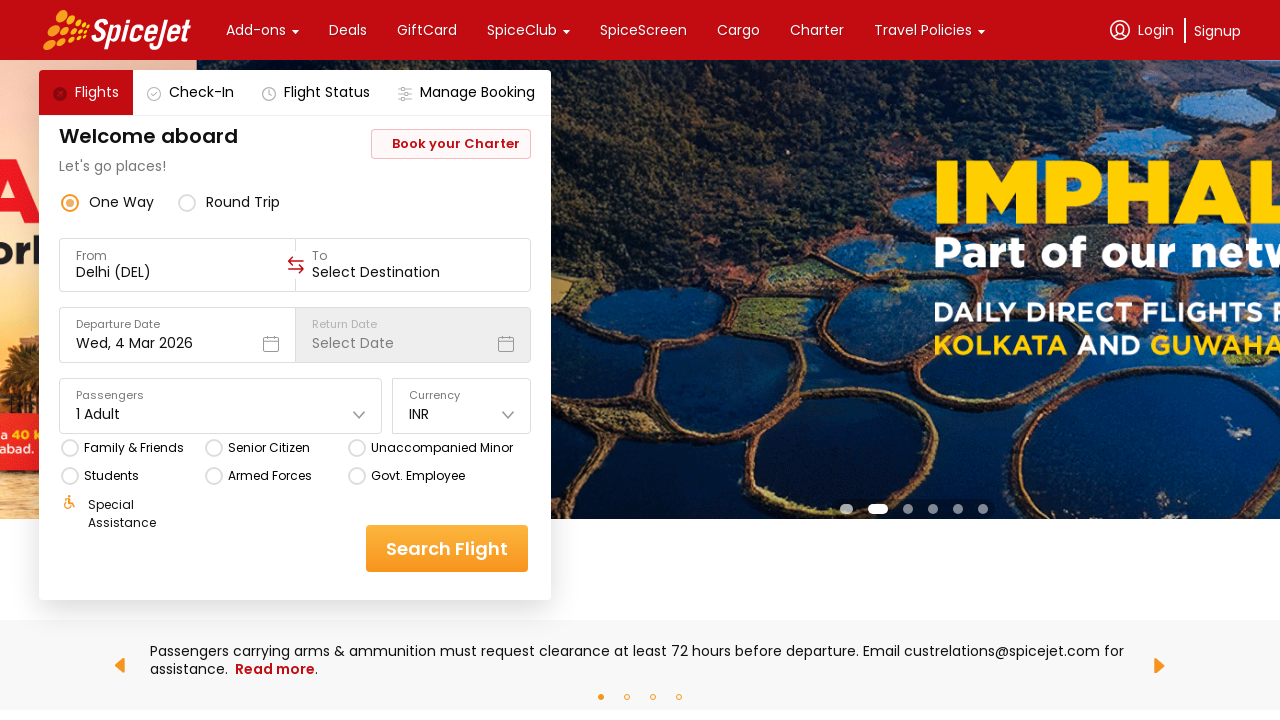

Clicked on round-trip flight option at (243, 202) on xpath=//div[contains(text(),'round trip')]
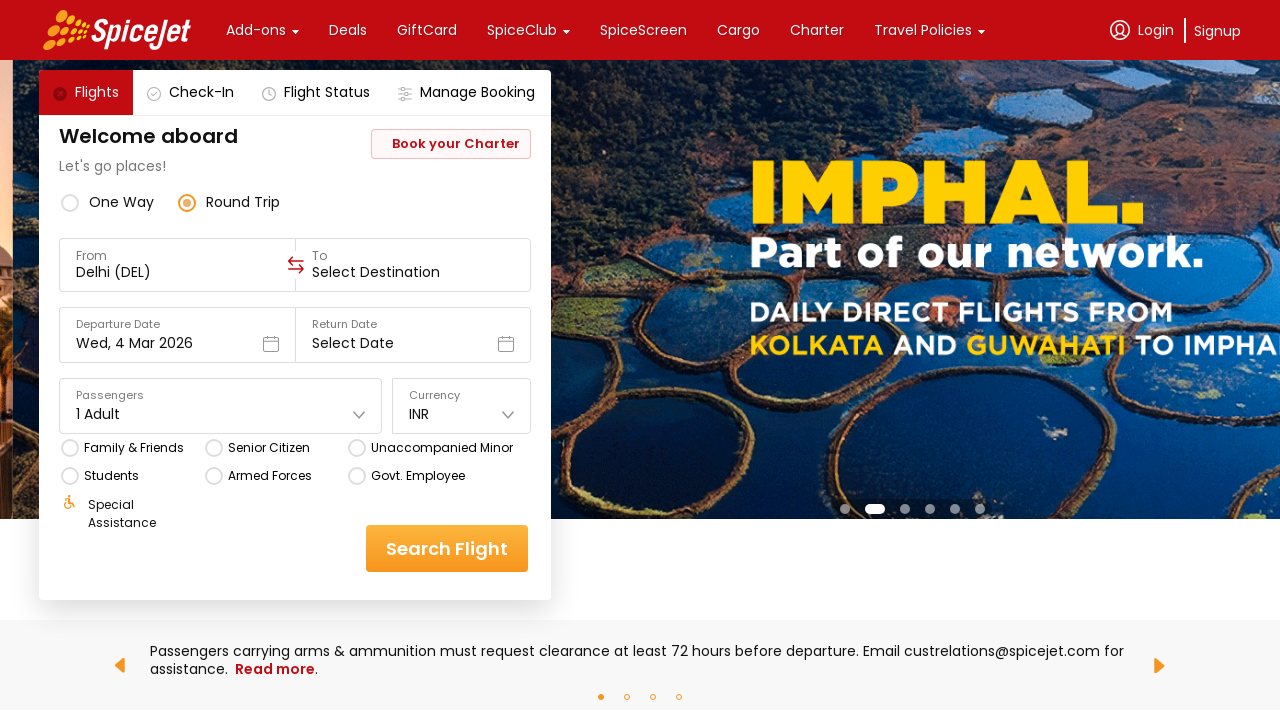

Waited 2 seconds for round-trip selection to be processed
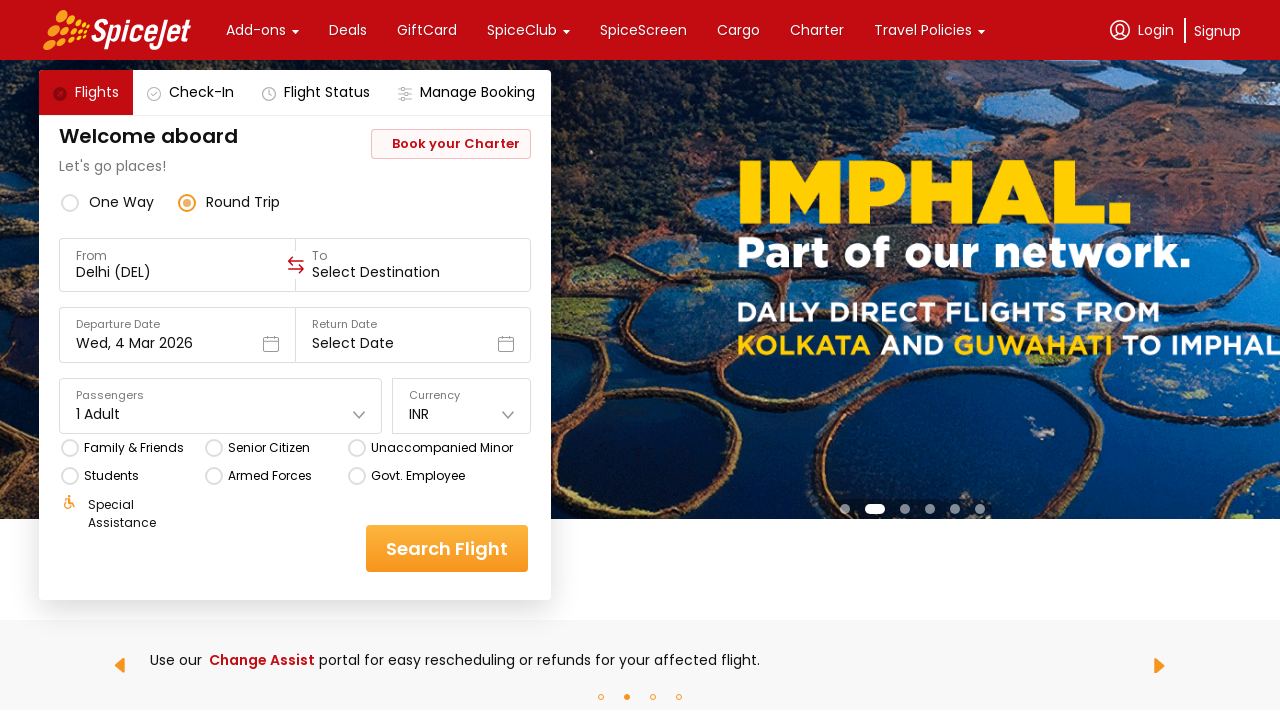

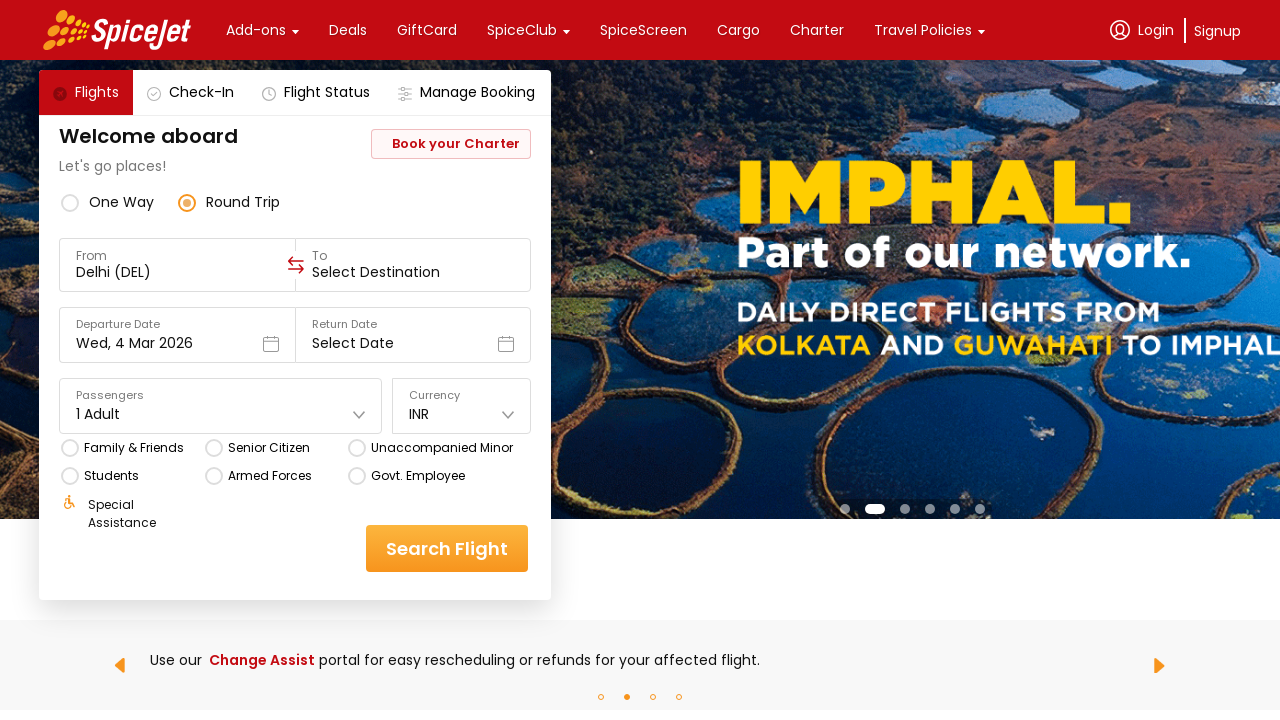